Navigates to OpenSea marketplace homepage and waits for the page to fully load

Starting URL: https://opensea.io/

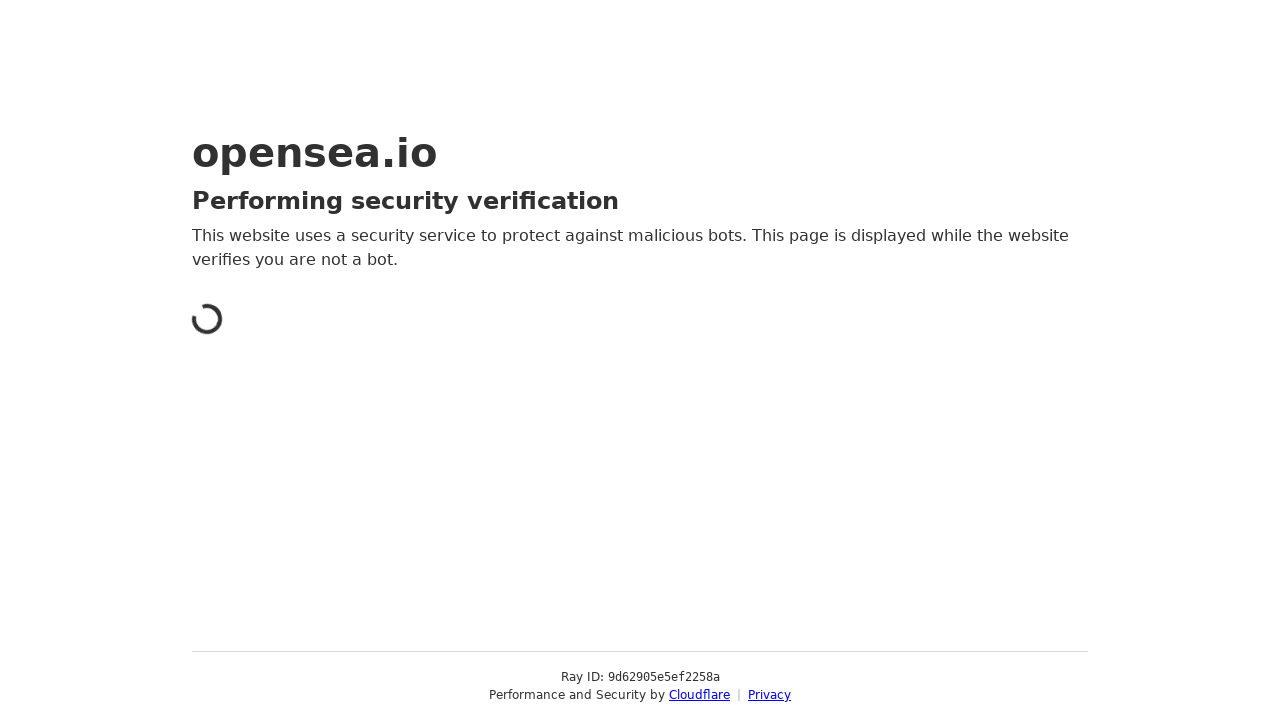

Waited for page network idle state on OpenSea homepage
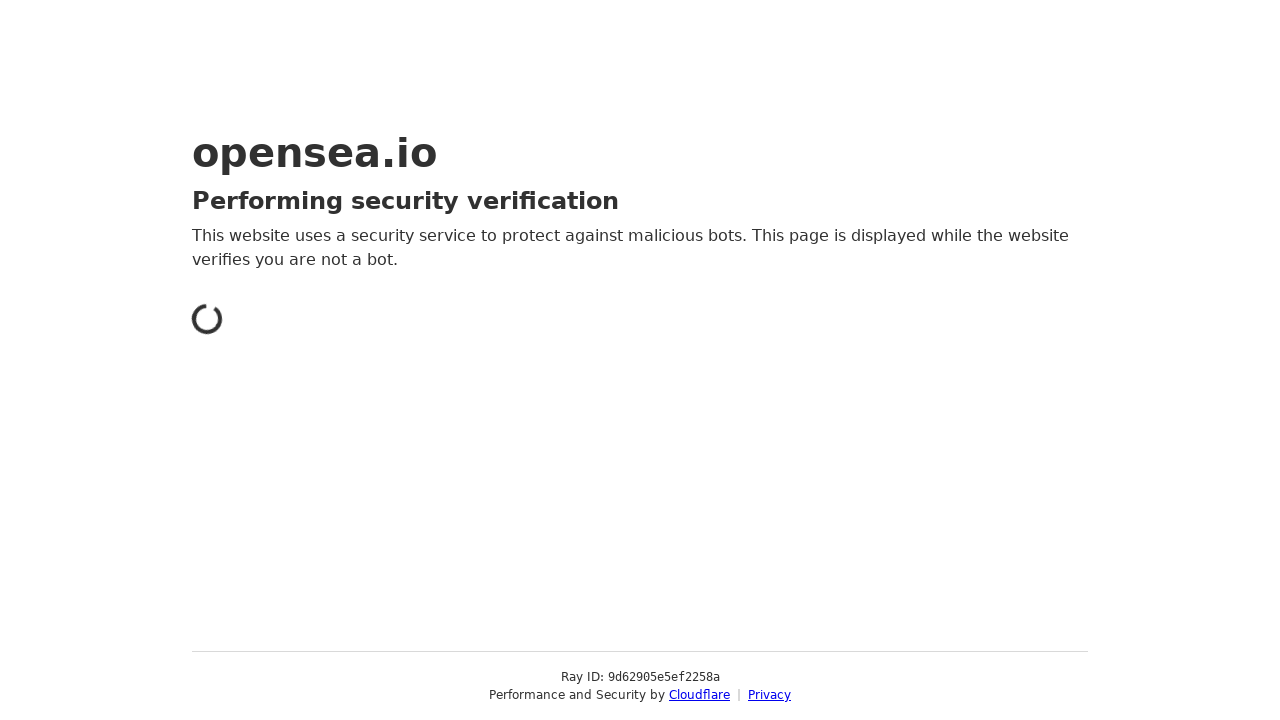

Verified page body element is present and visible
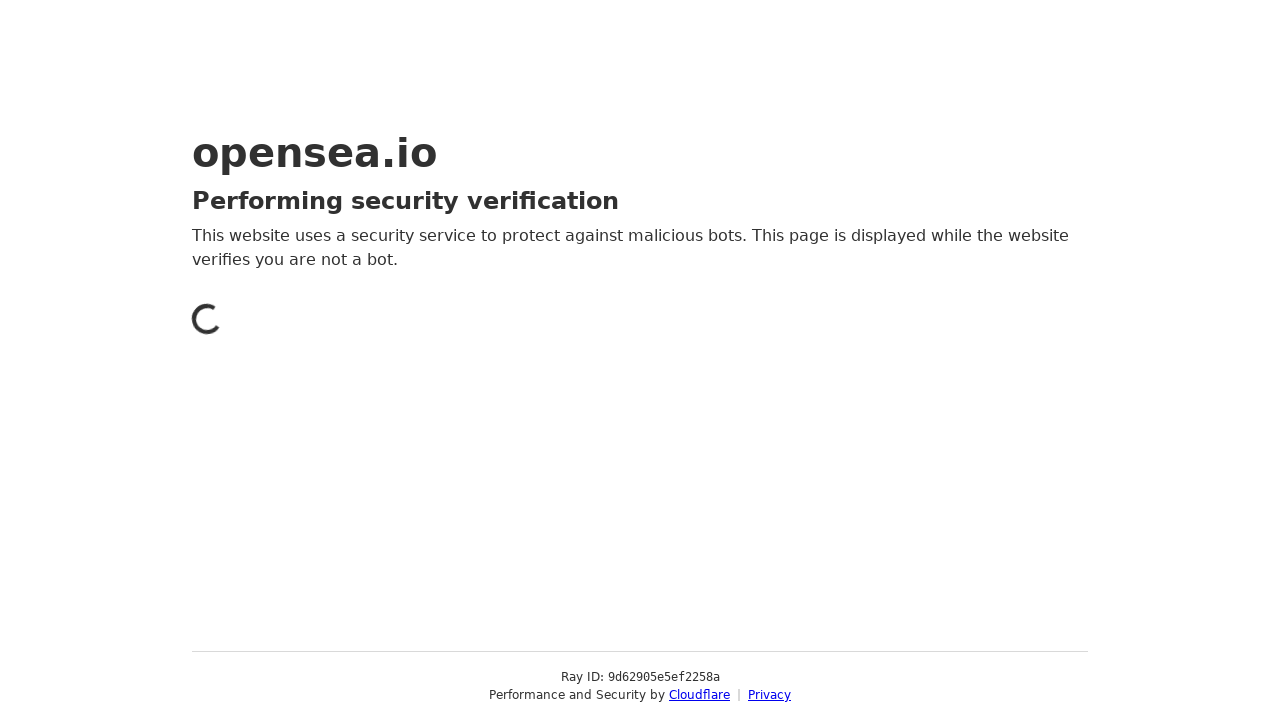

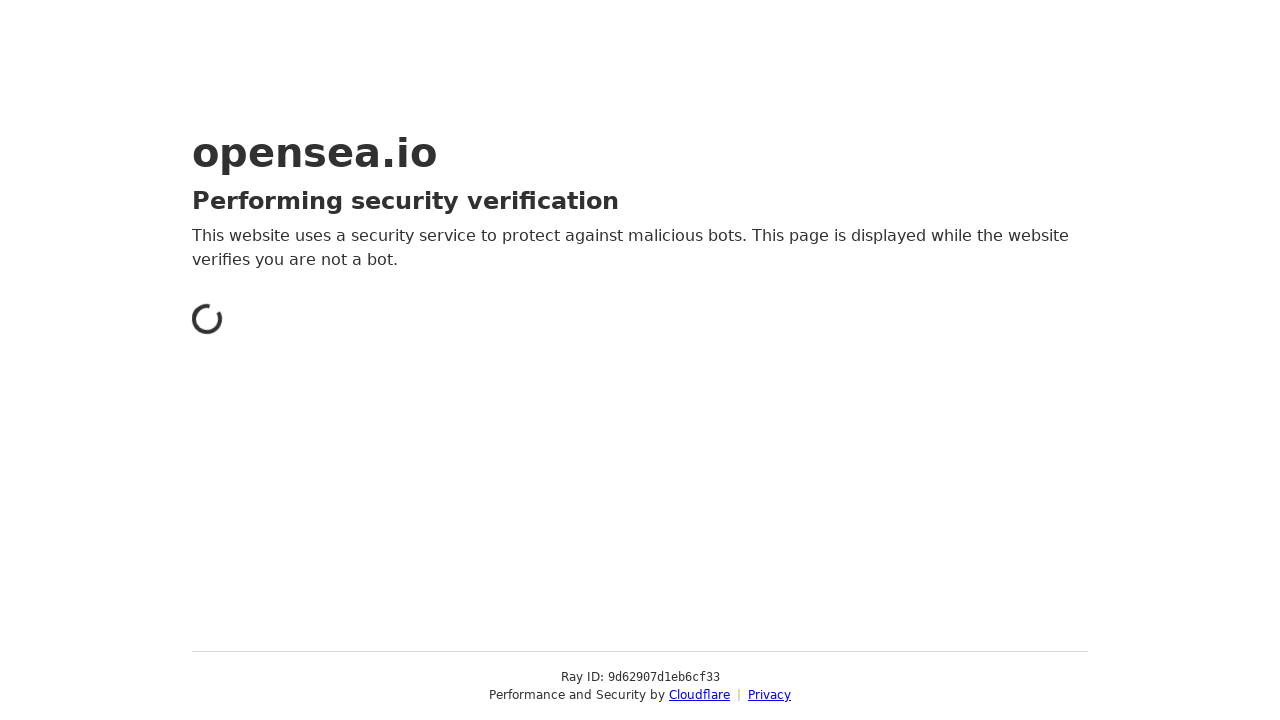